Navigates to JPL Space images page and clicks the full image button to view the featured Mars image.

Starting URL: https://data-class-jpl-space.s3.amazonaws.com/JPL_Space/index.html

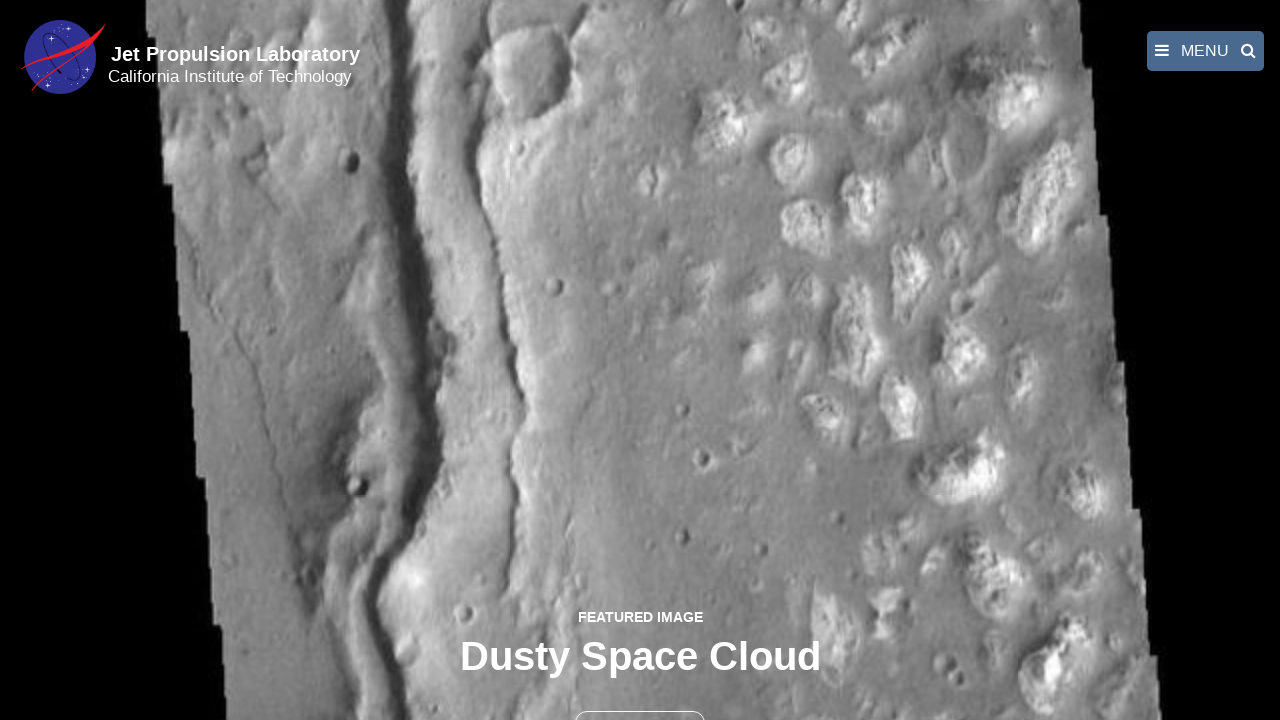

Navigated to JPL Space images page
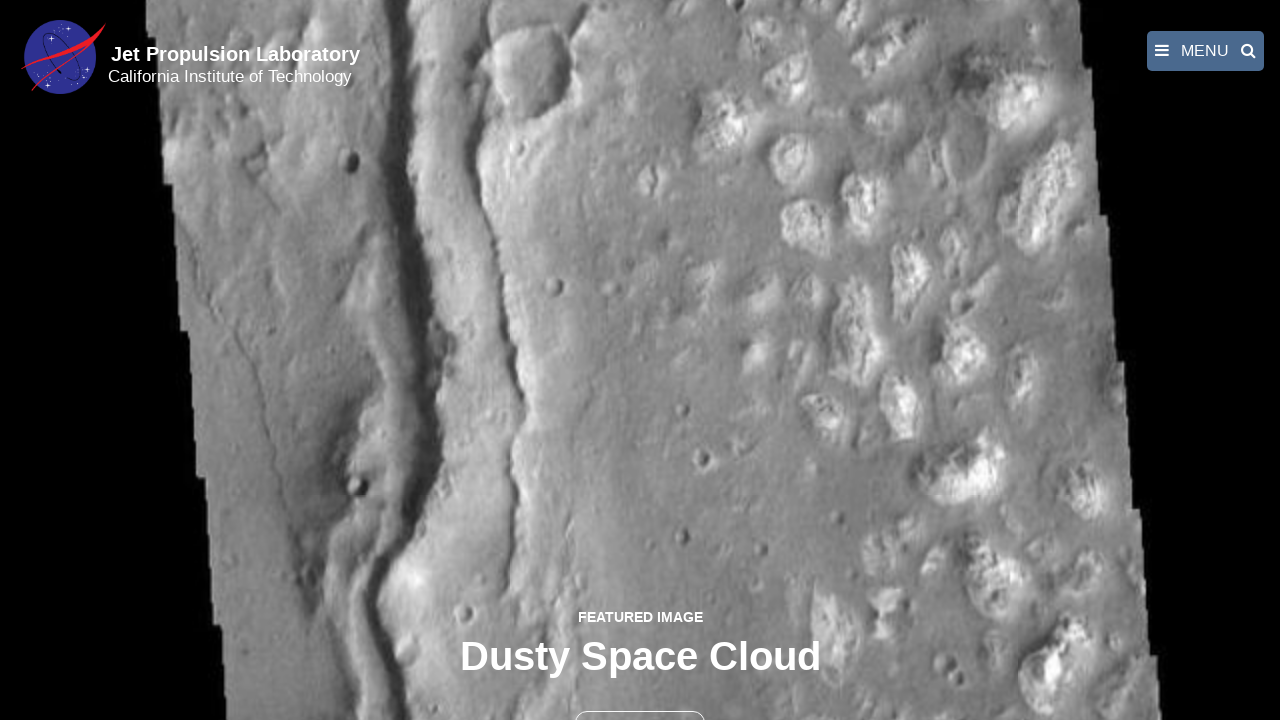

Clicked the full image button to view featured Mars image at (640, 699) on button >> nth=1
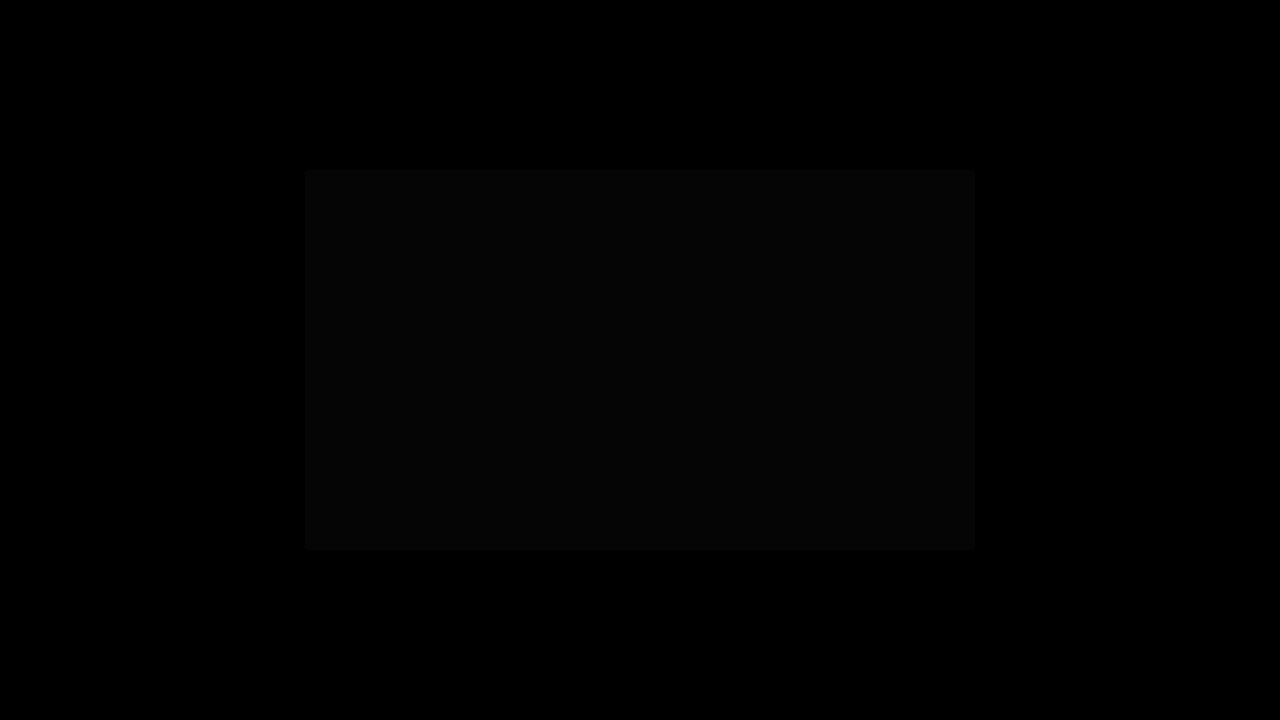

Featured image loaded in fancybox viewer
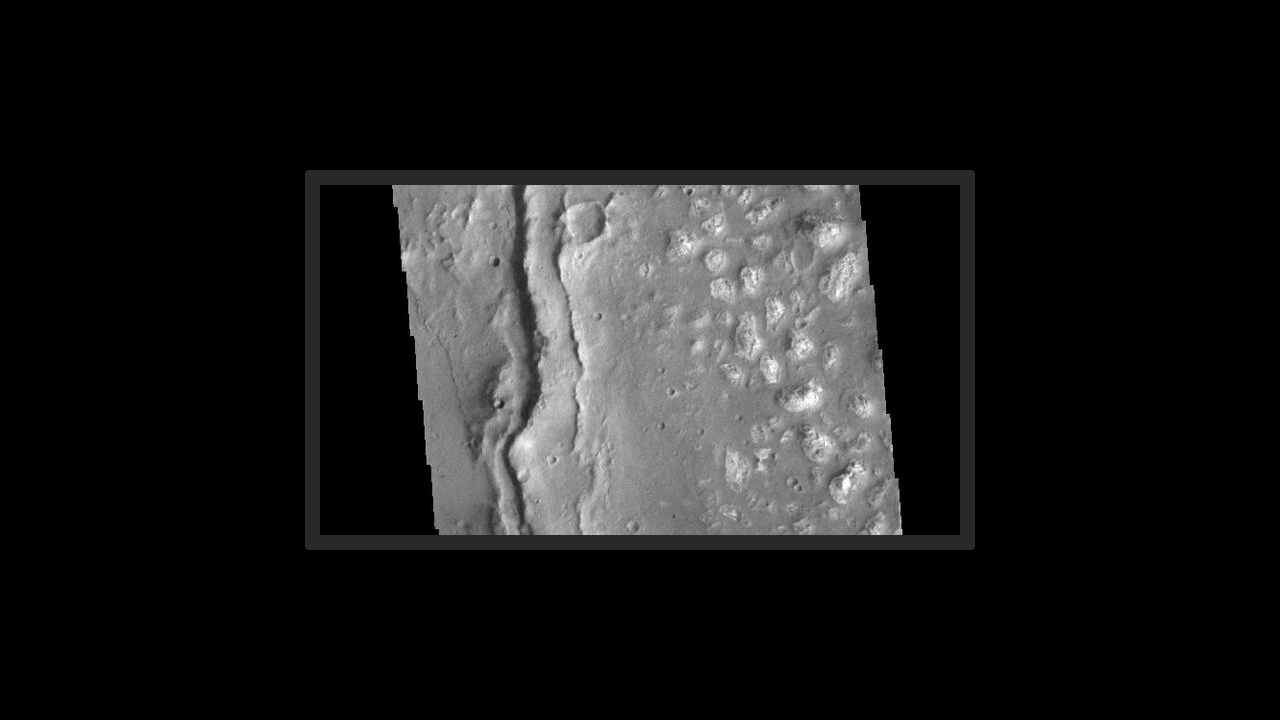

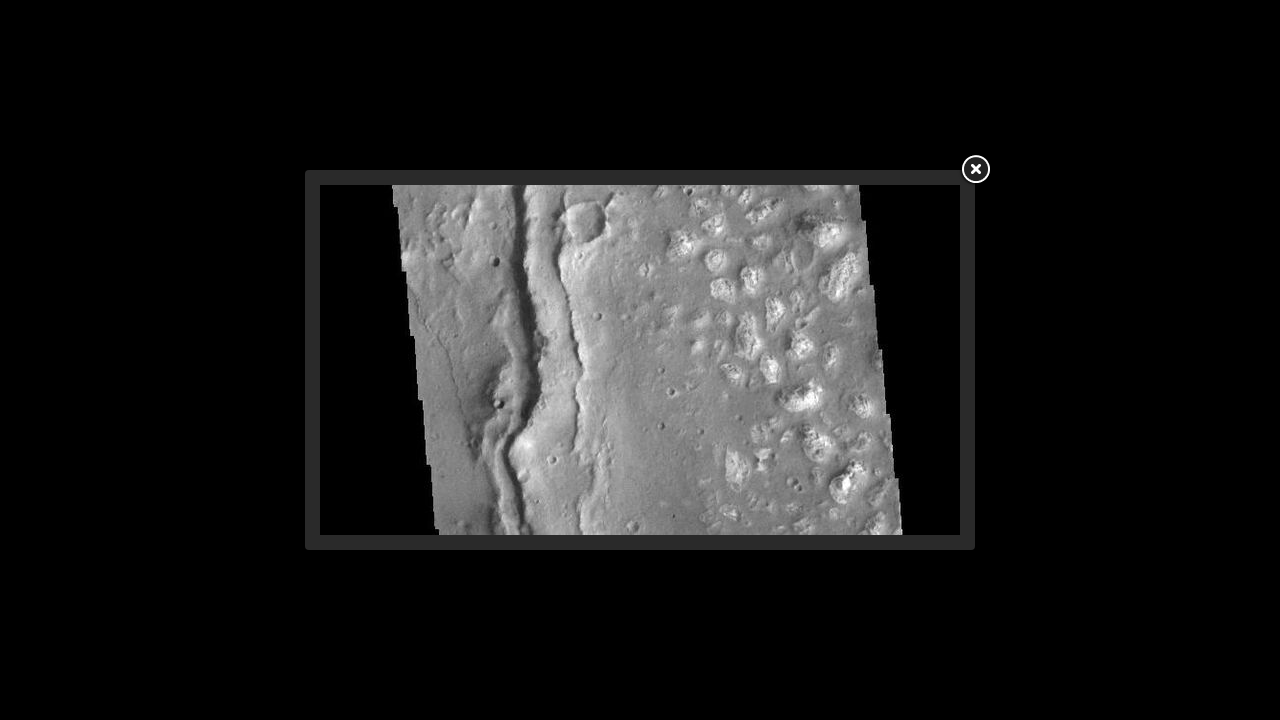